Tests un-marking items as complete by unchecking their checkboxes

Starting URL: https://demo.playwright.dev/todomvc

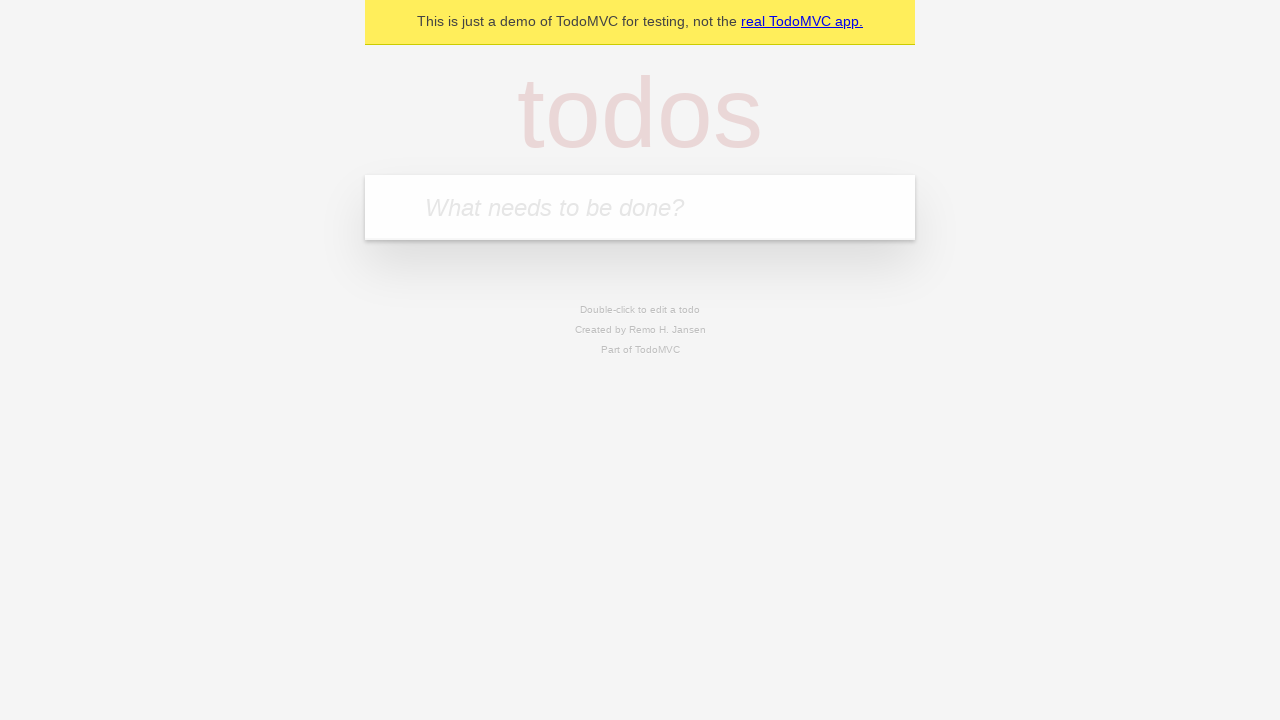

Filled input field with 'buy some cheese' on internal:attr=[placeholder="What needs to be done?"i]
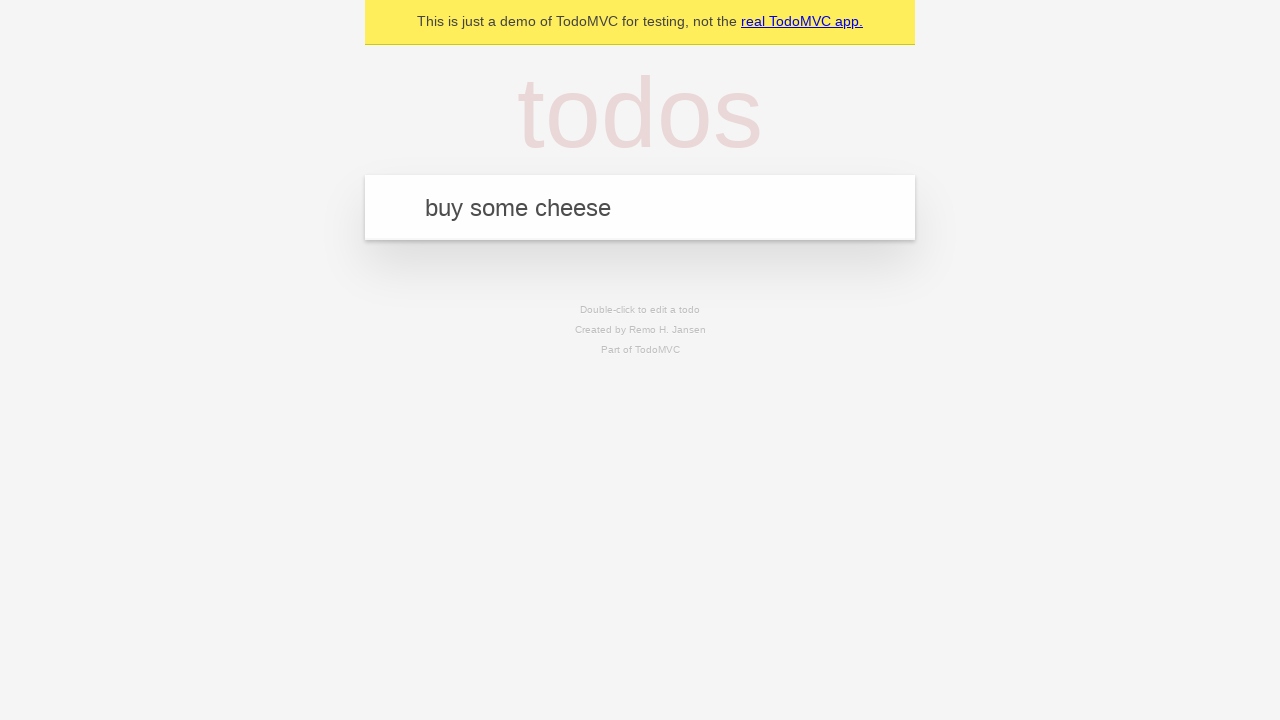

Pressed Enter to create first todo item on internal:attr=[placeholder="What needs to be done?"i]
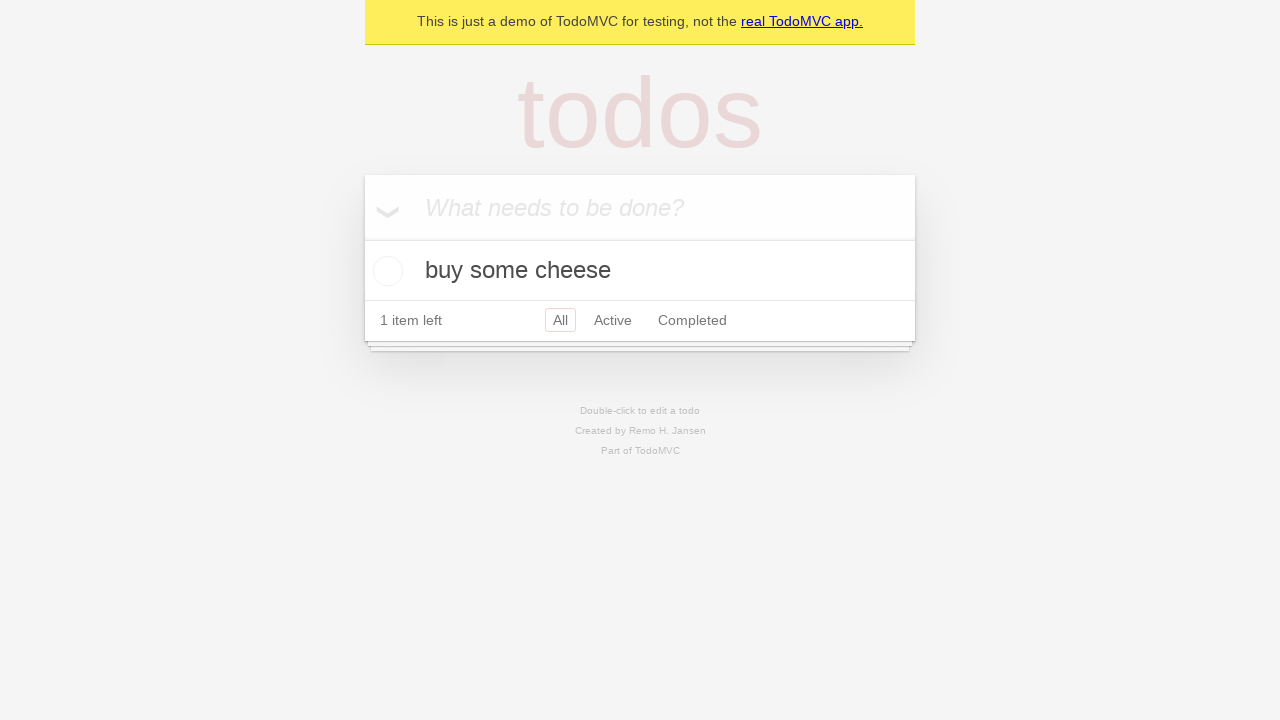

Filled input field with 'feed the cat' on internal:attr=[placeholder="What needs to be done?"i]
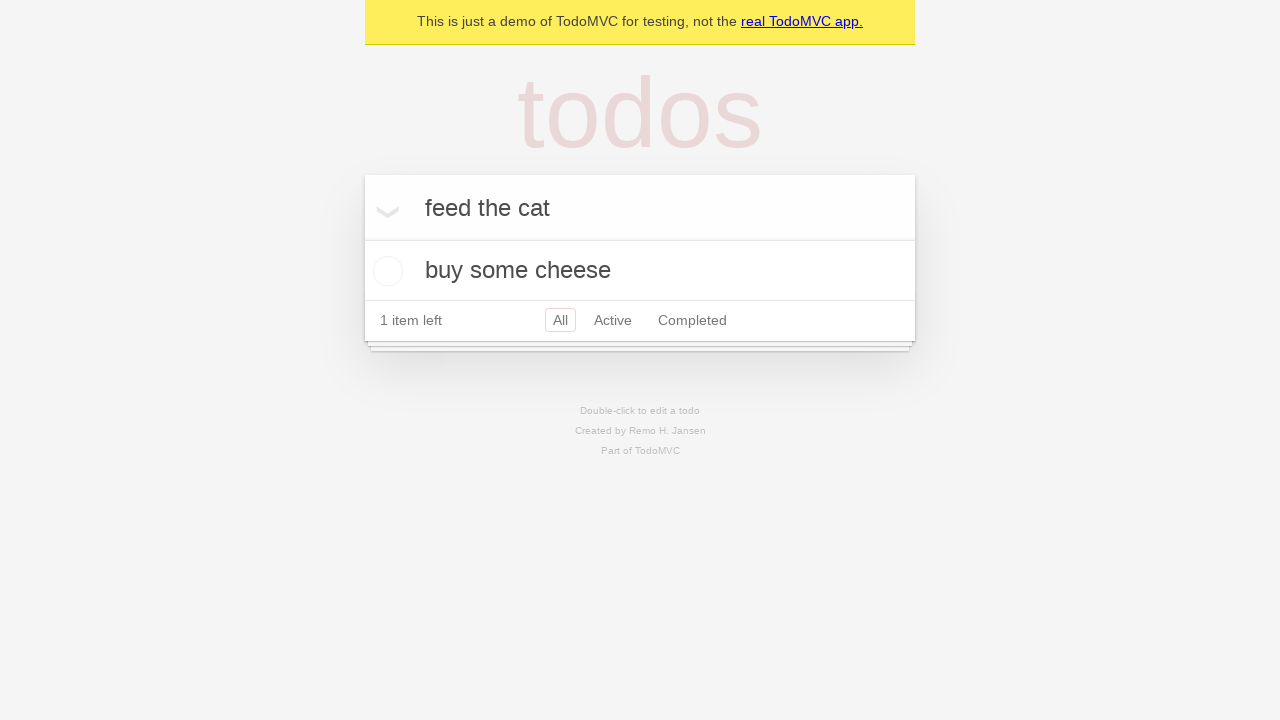

Pressed Enter to create second todo item on internal:attr=[placeholder="What needs to be done?"i]
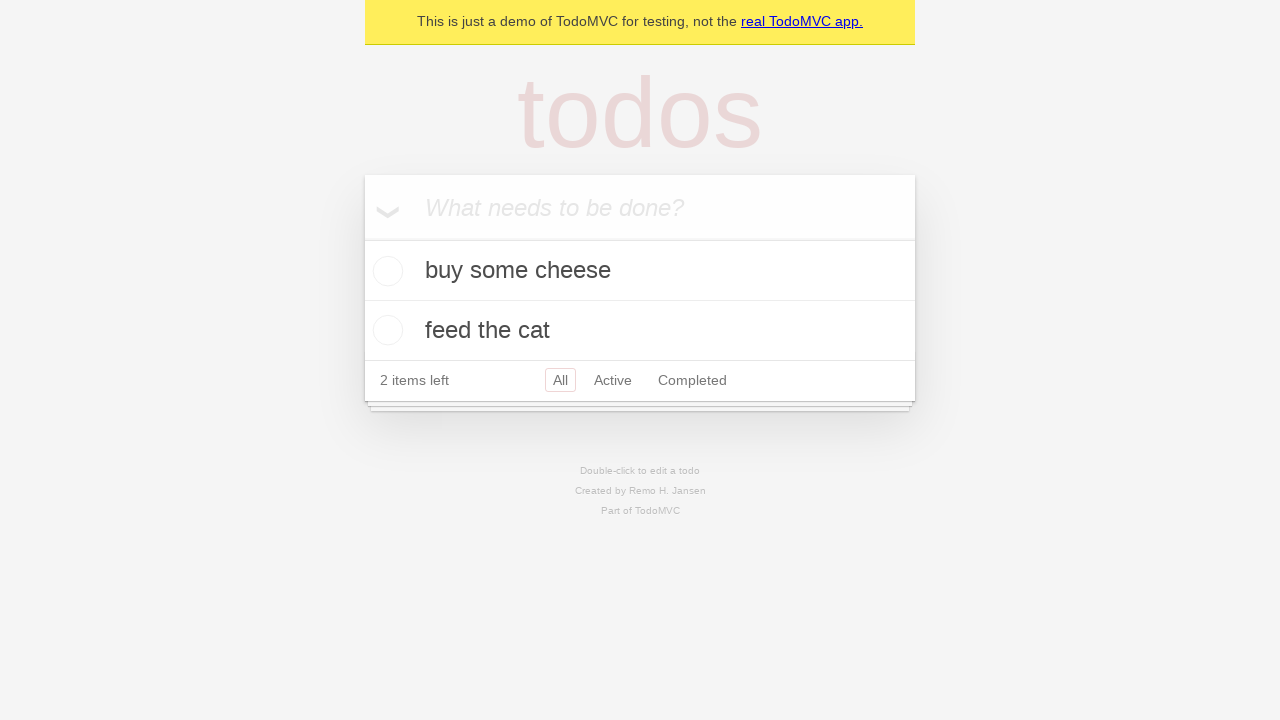

Checked checkbox for first todo item to mark it complete at (385, 271) on internal:testid=[data-testid="todo-item"s] >> nth=0 >> internal:role=checkbox
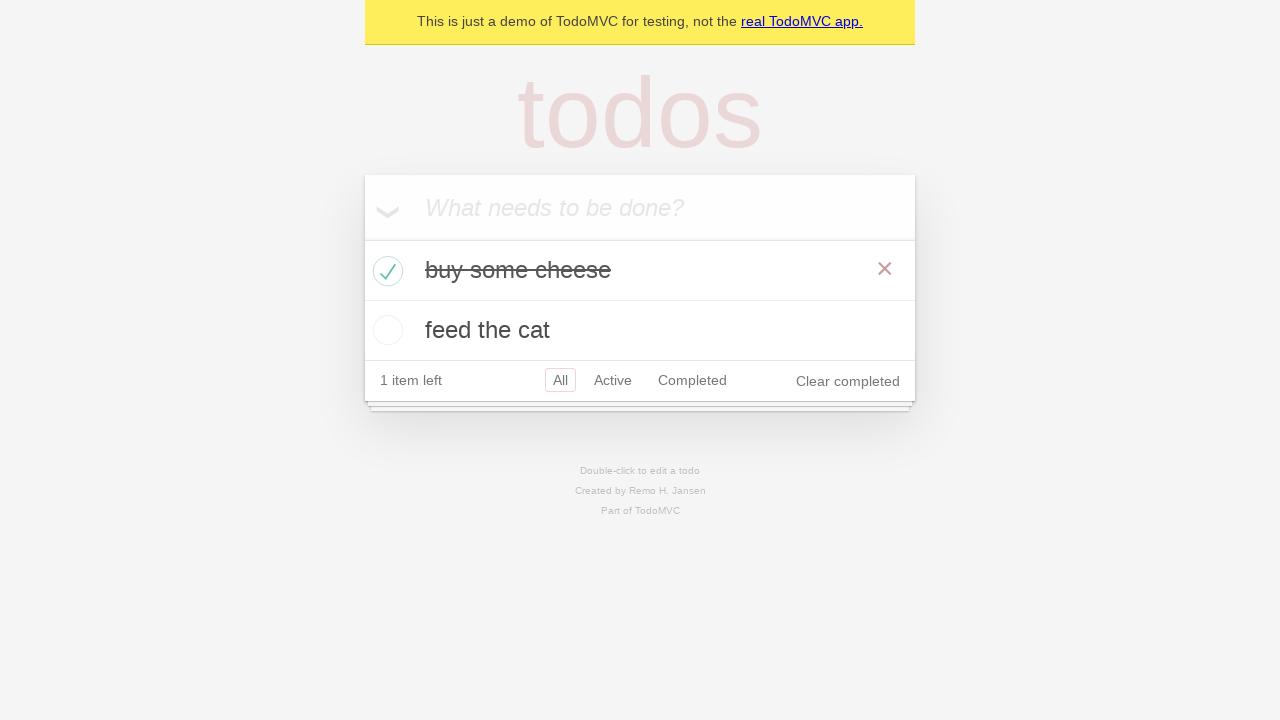

Unchecked checkbox for first todo item to mark it incomplete at (385, 271) on internal:testid=[data-testid="todo-item"s] >> nth=0 >> internal:role=checkbox
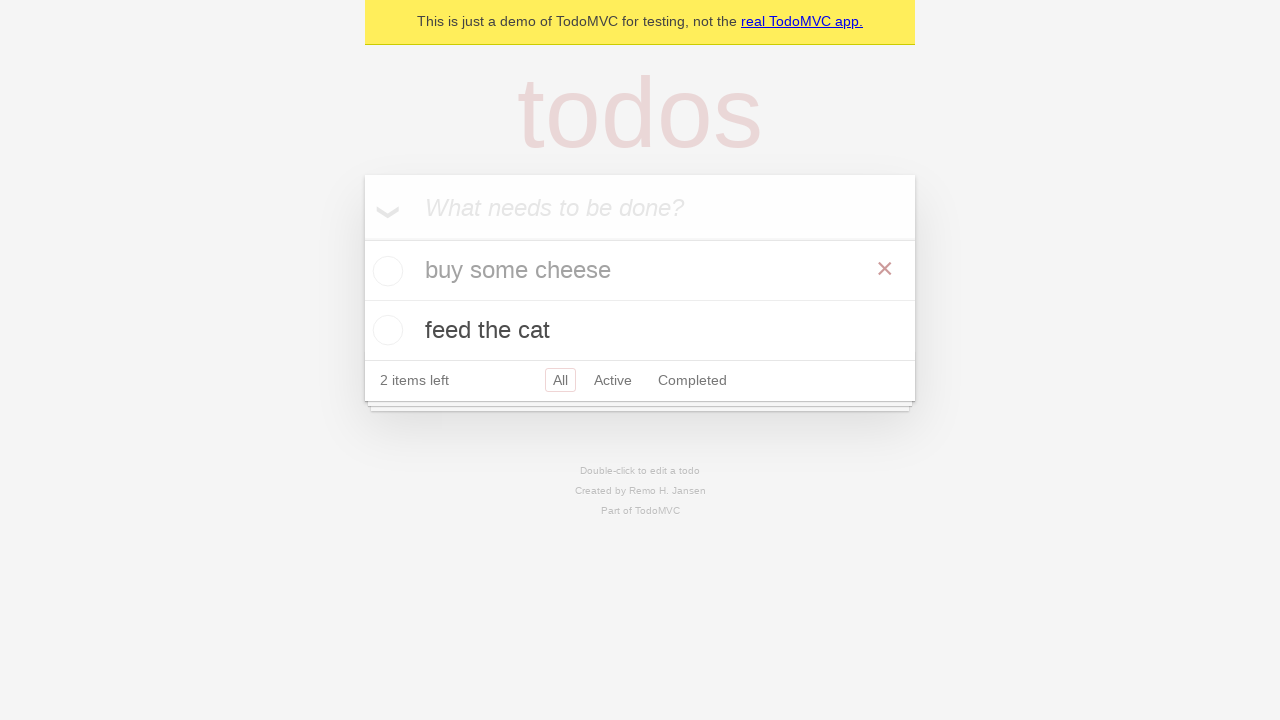

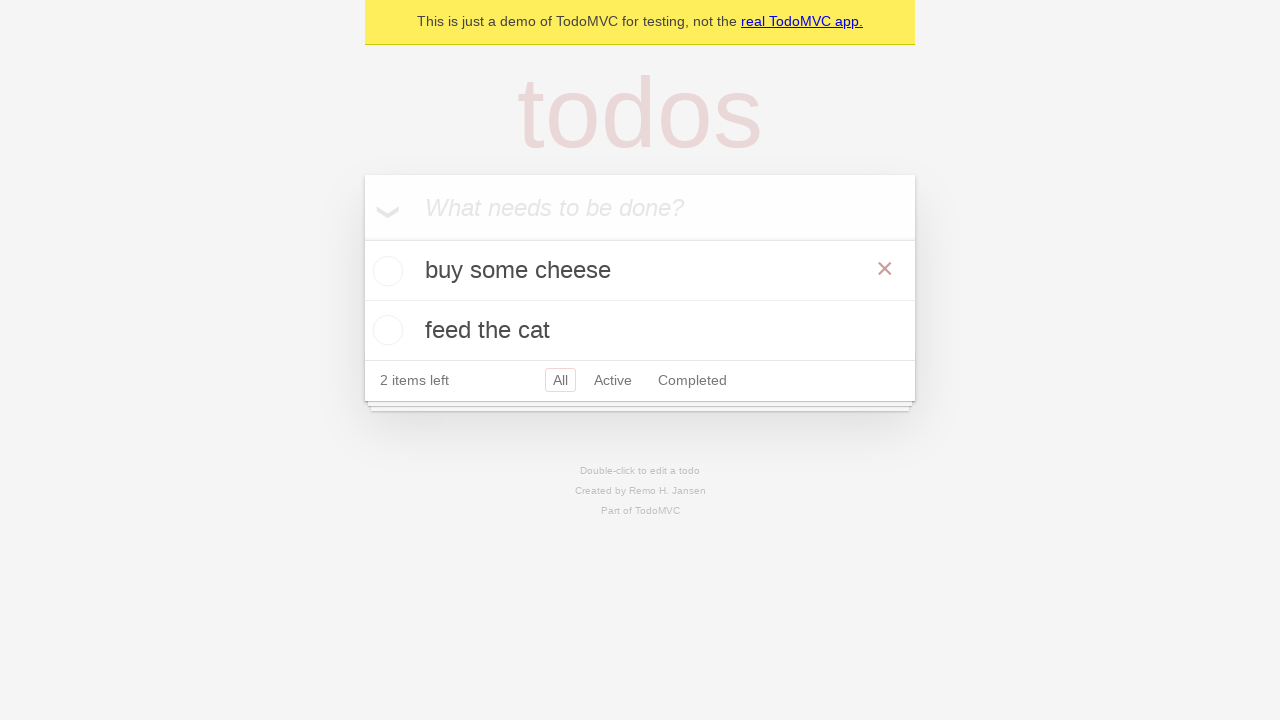